Tests page scrolling functionality by navigating to a website and performing JavaScript-based scroll operations to scroll down the page in two steps.

Starting URL: https://vctcpune.com/

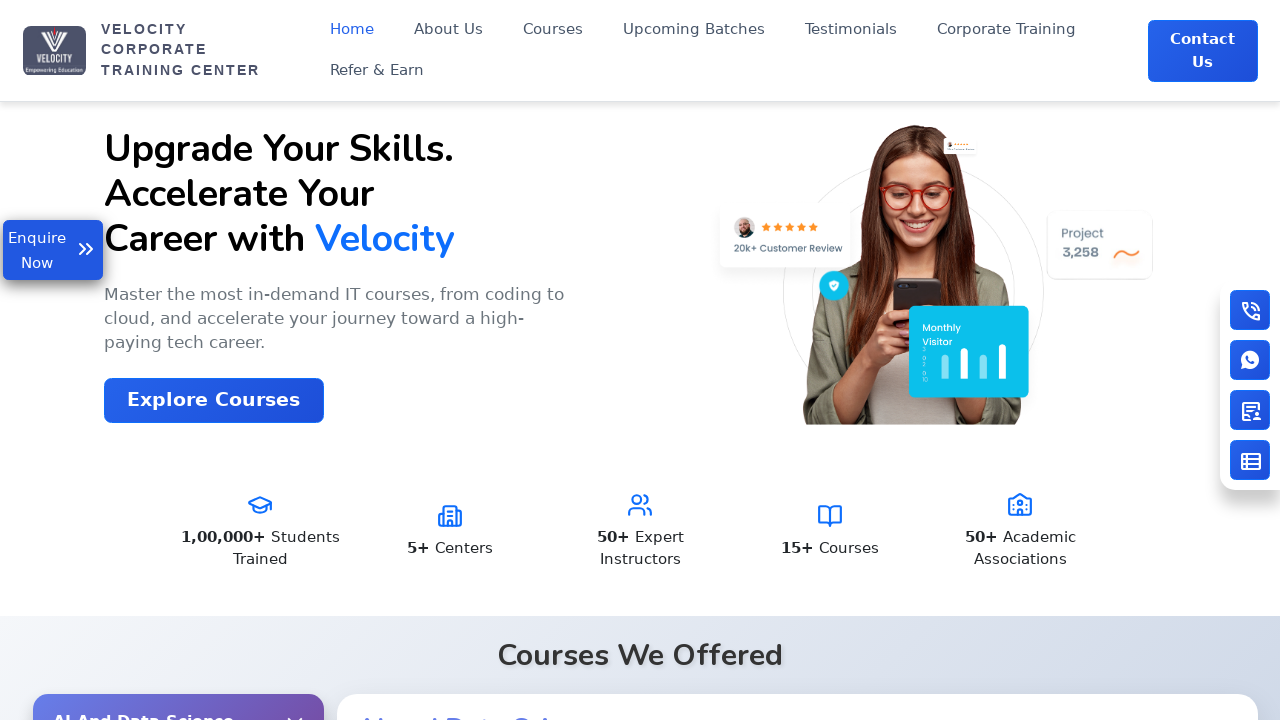

Scrolled down the page by 500 pixels vertically
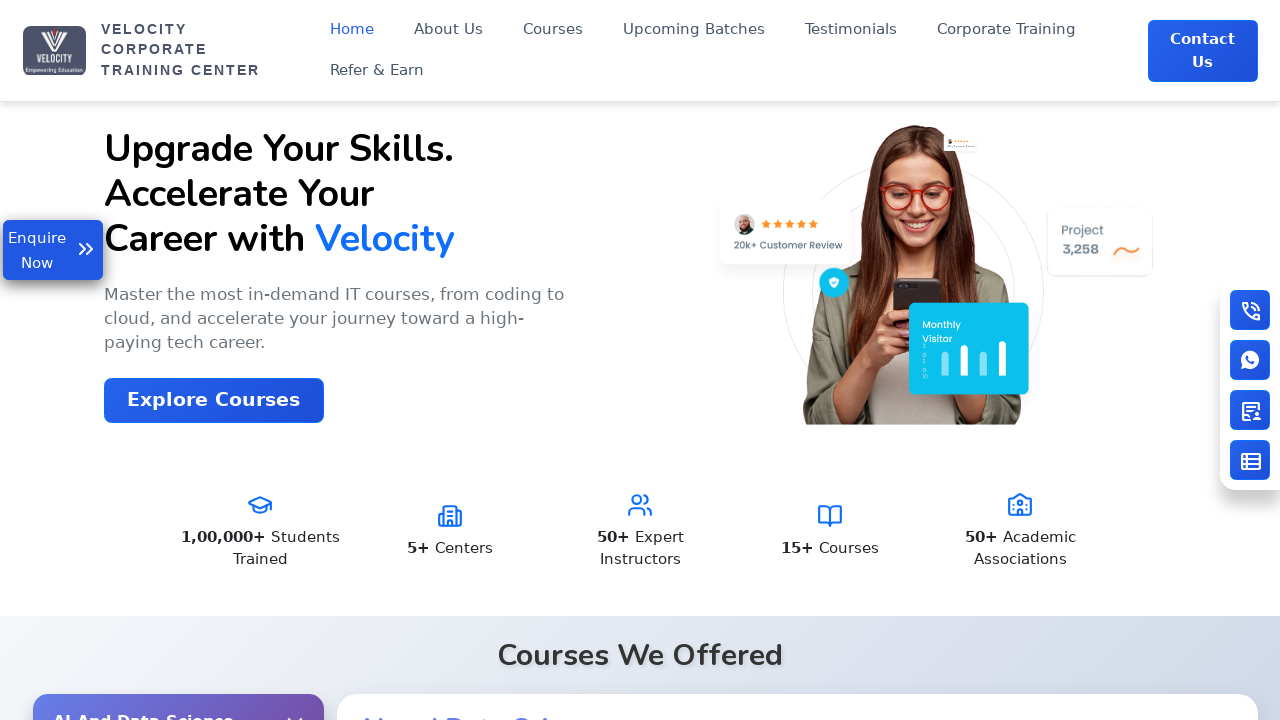

Waited for scroll animation to complete
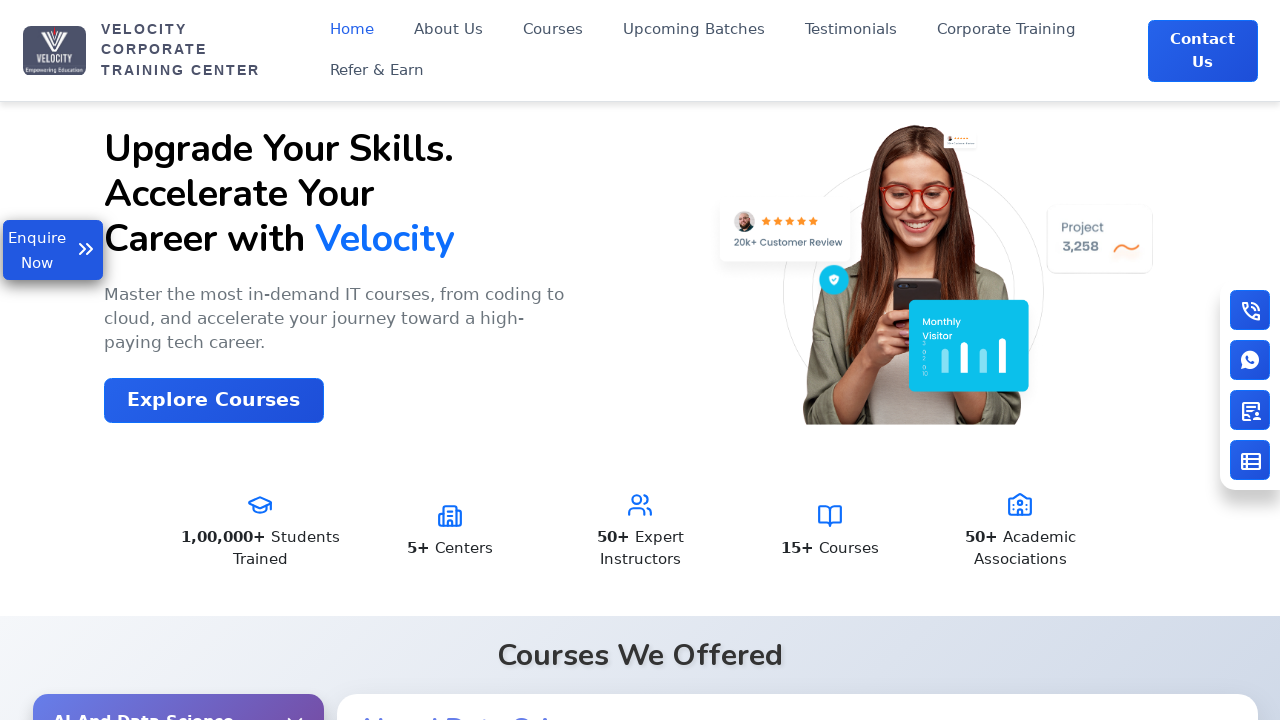

Scrolled down further by 1000 pixels vertically
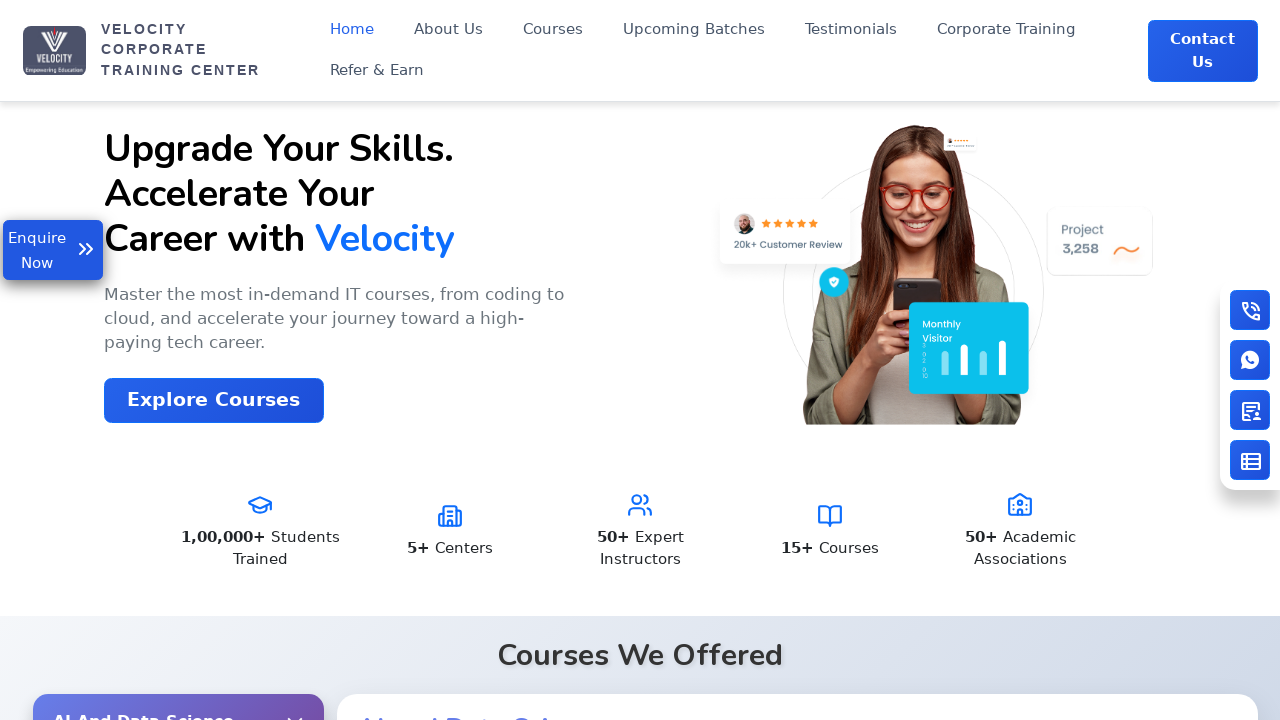

Waited for final scroll animation to complete
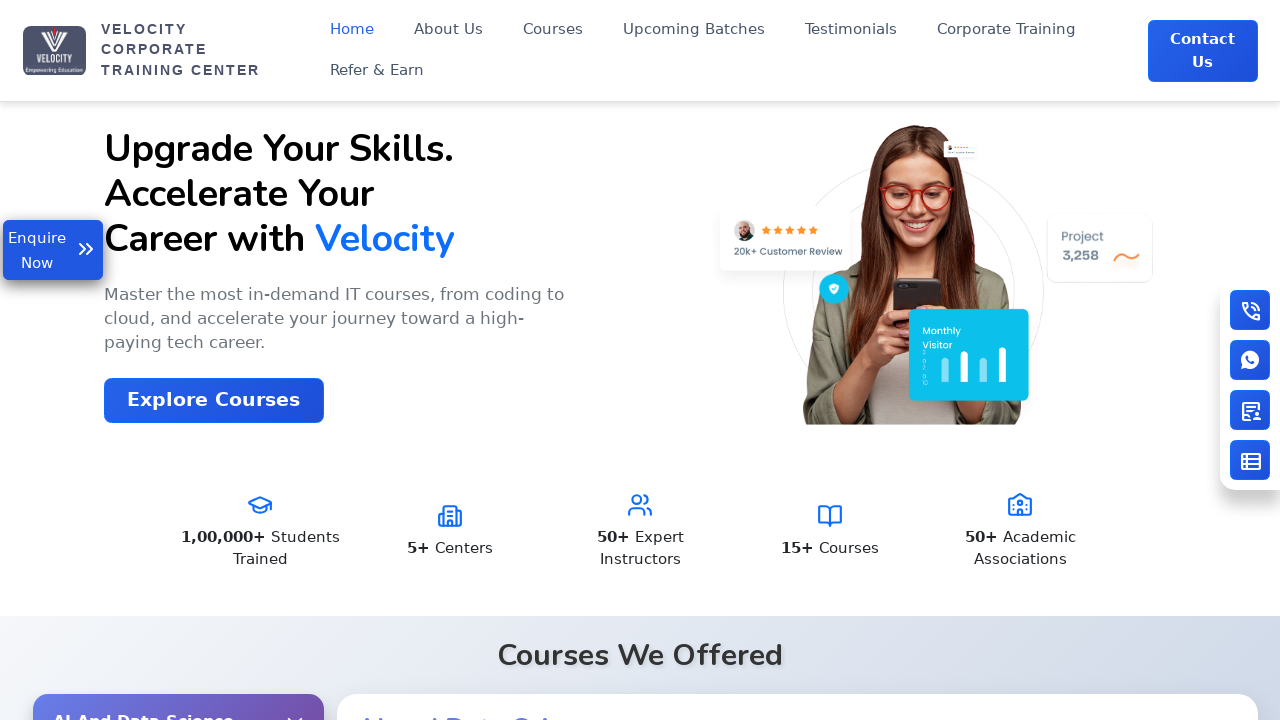

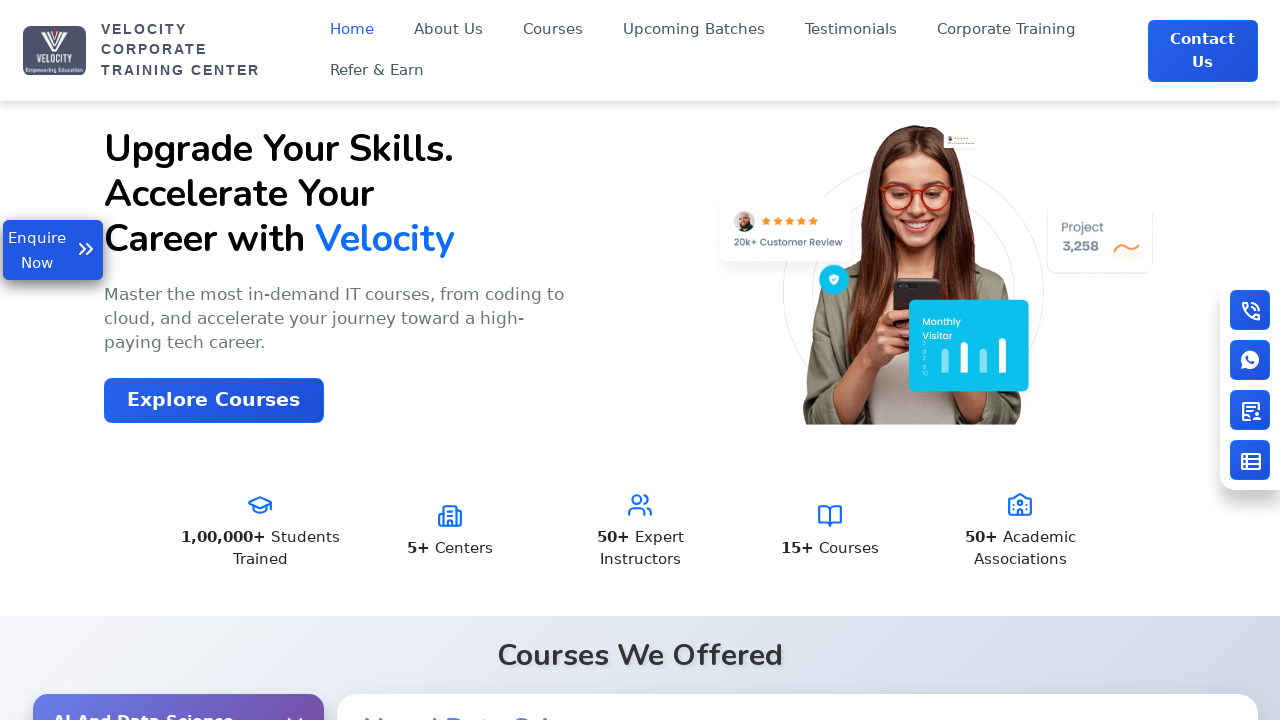